Tests HTML5 drag and drop by dragging column A to column B position and verifying the swap

Starting URL: https://the-internet.herokuapp.com/drag_and_drop

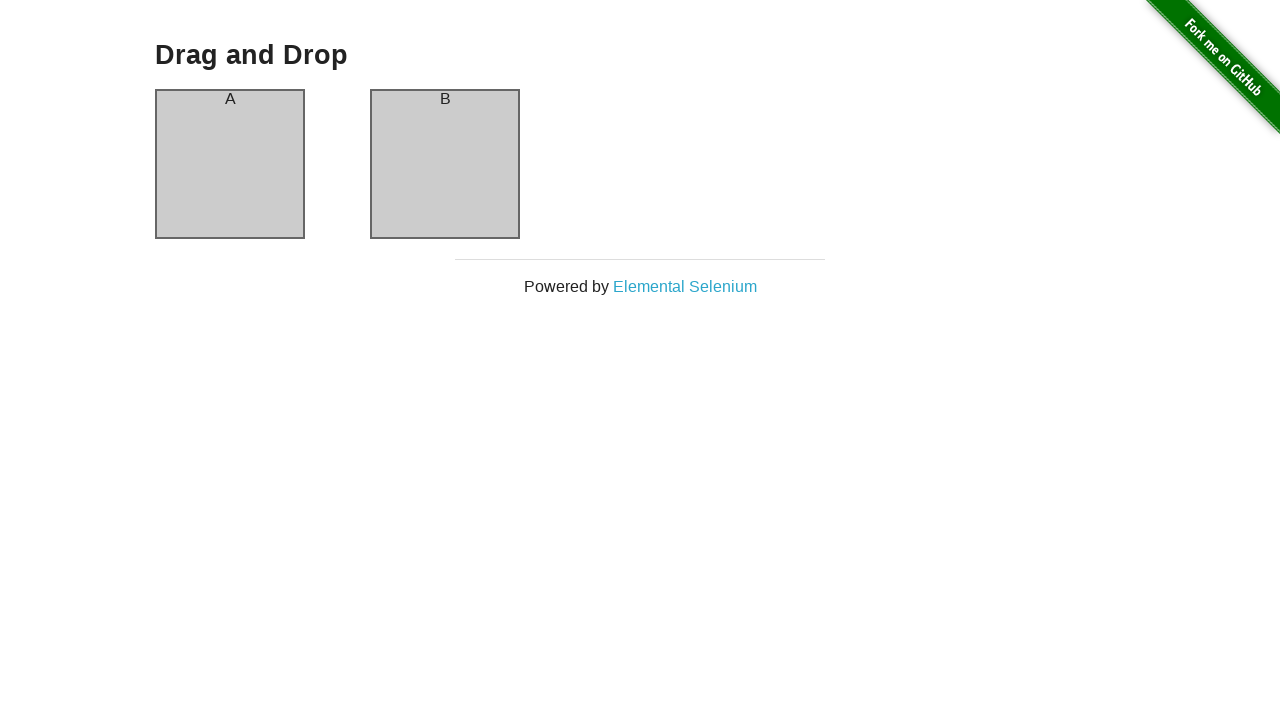

Waited for column A element to be available
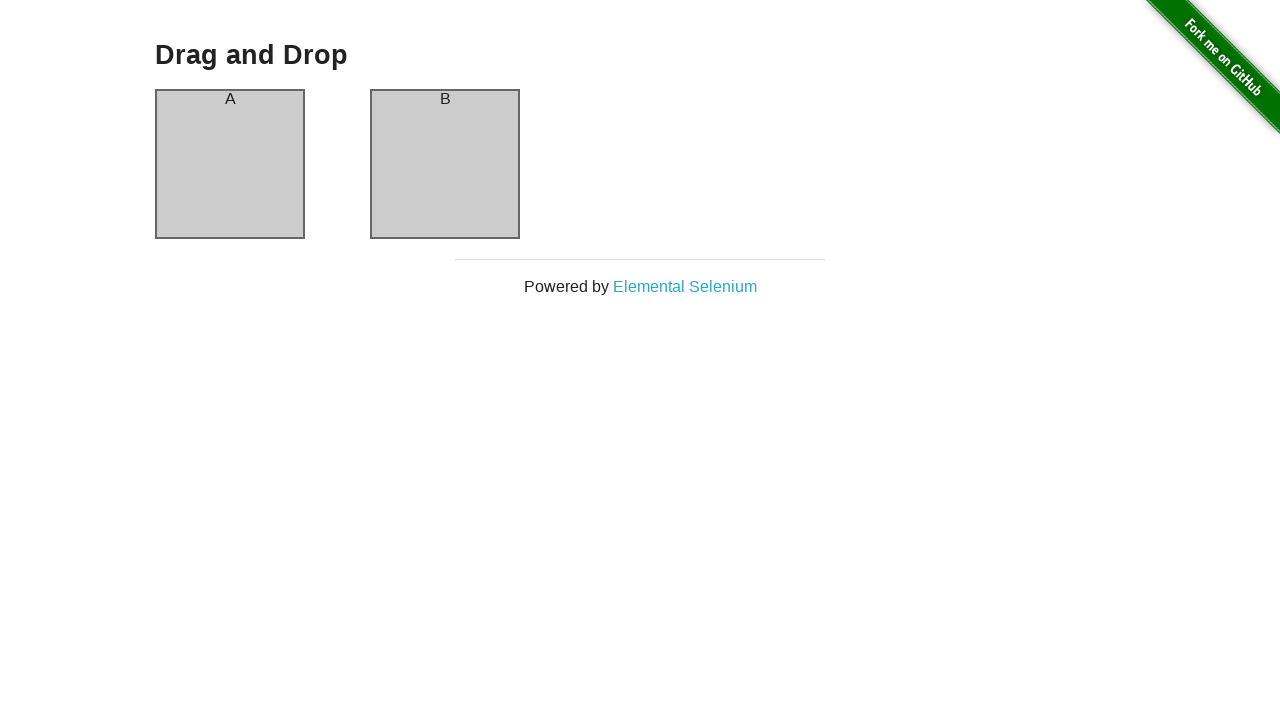

Waited for column B element to be available
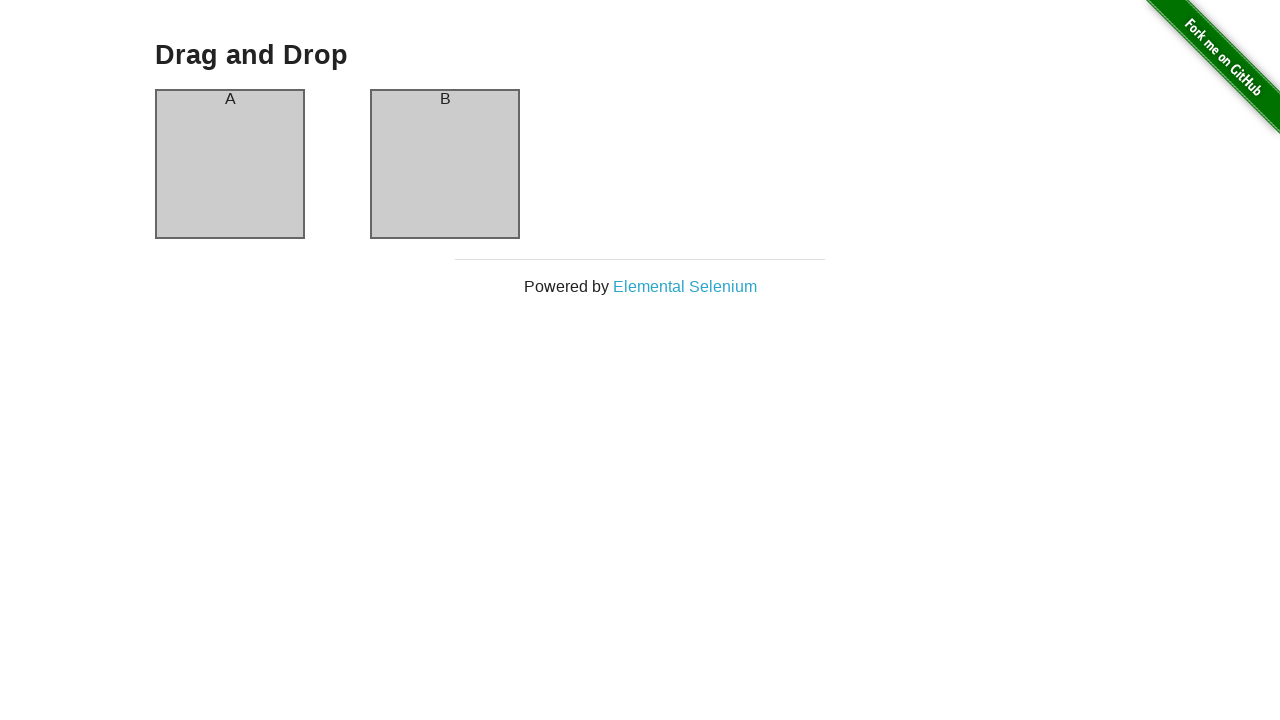

Located column A element as drag source
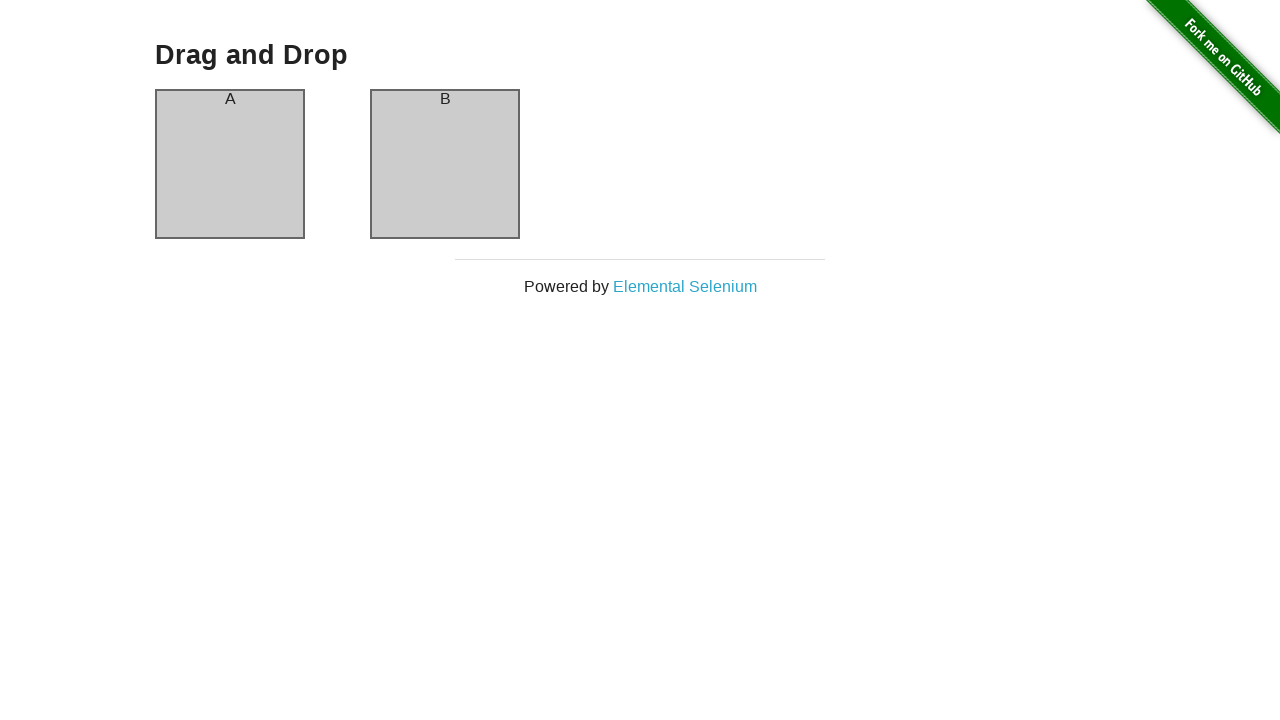

Located column B element as drag target
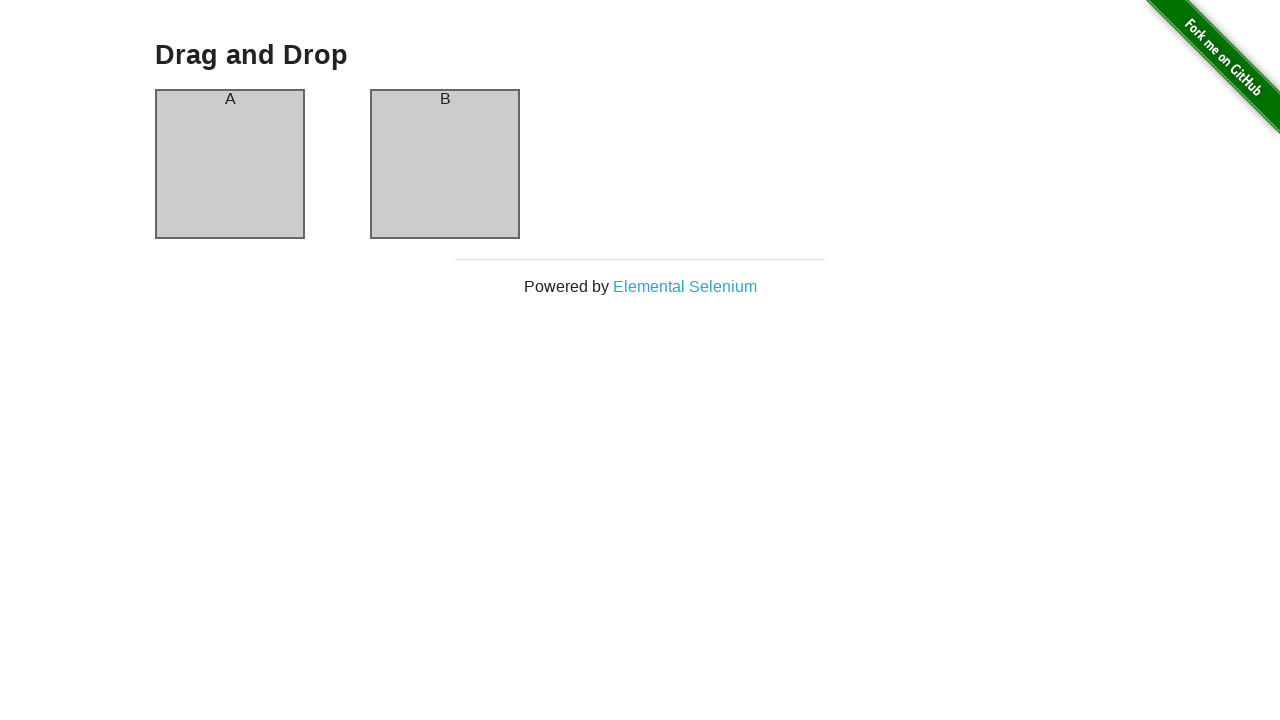

Dragged column A to column B position at (445, 164)
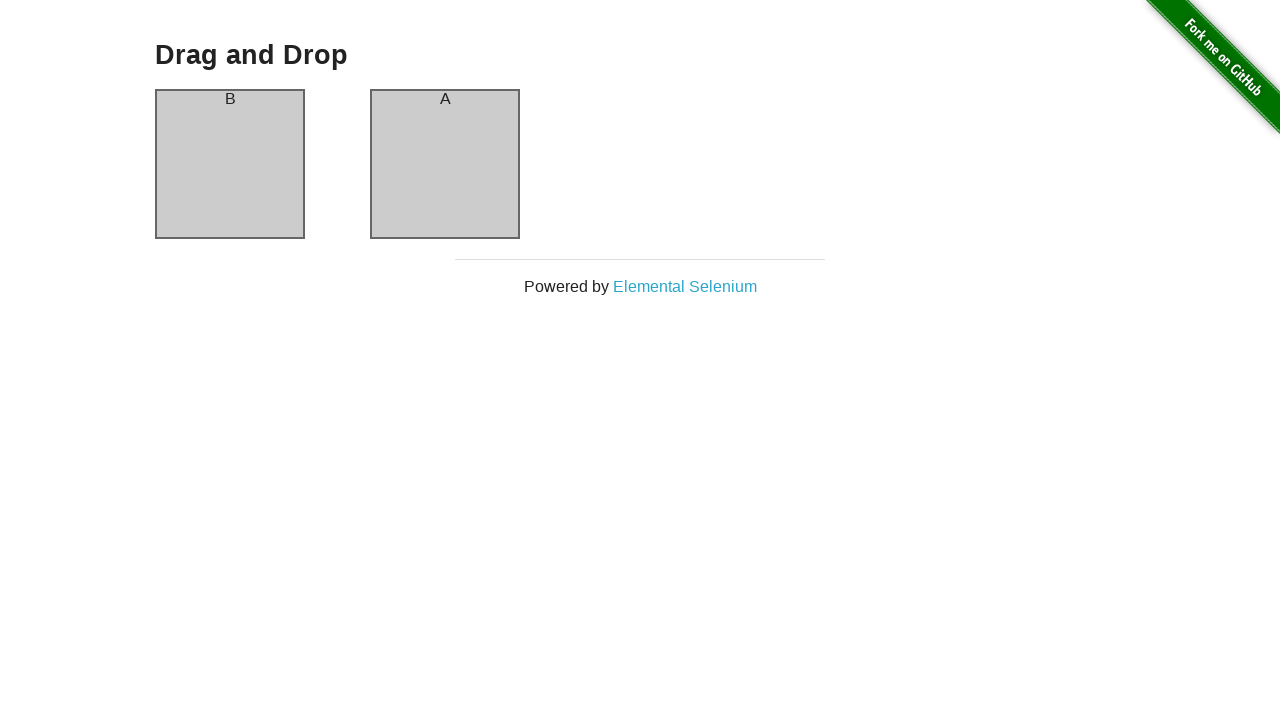

Verified that column A now contains 'B' - drag and drop swap successful
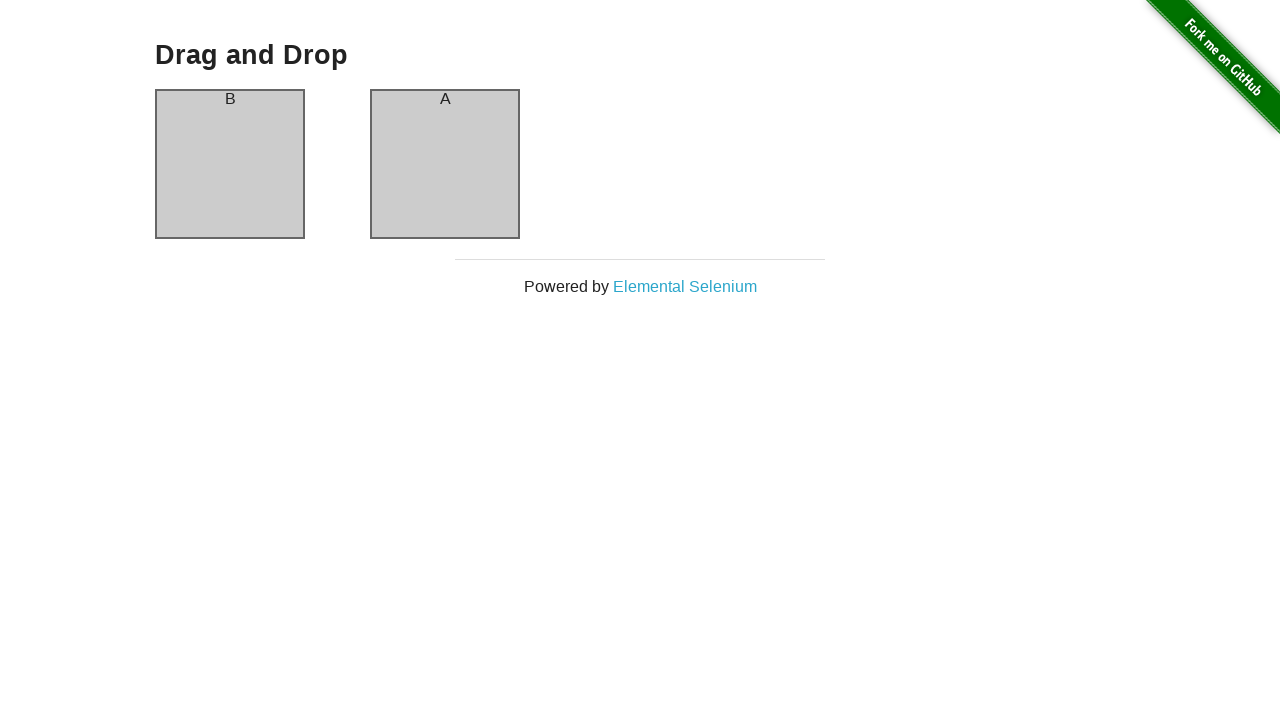

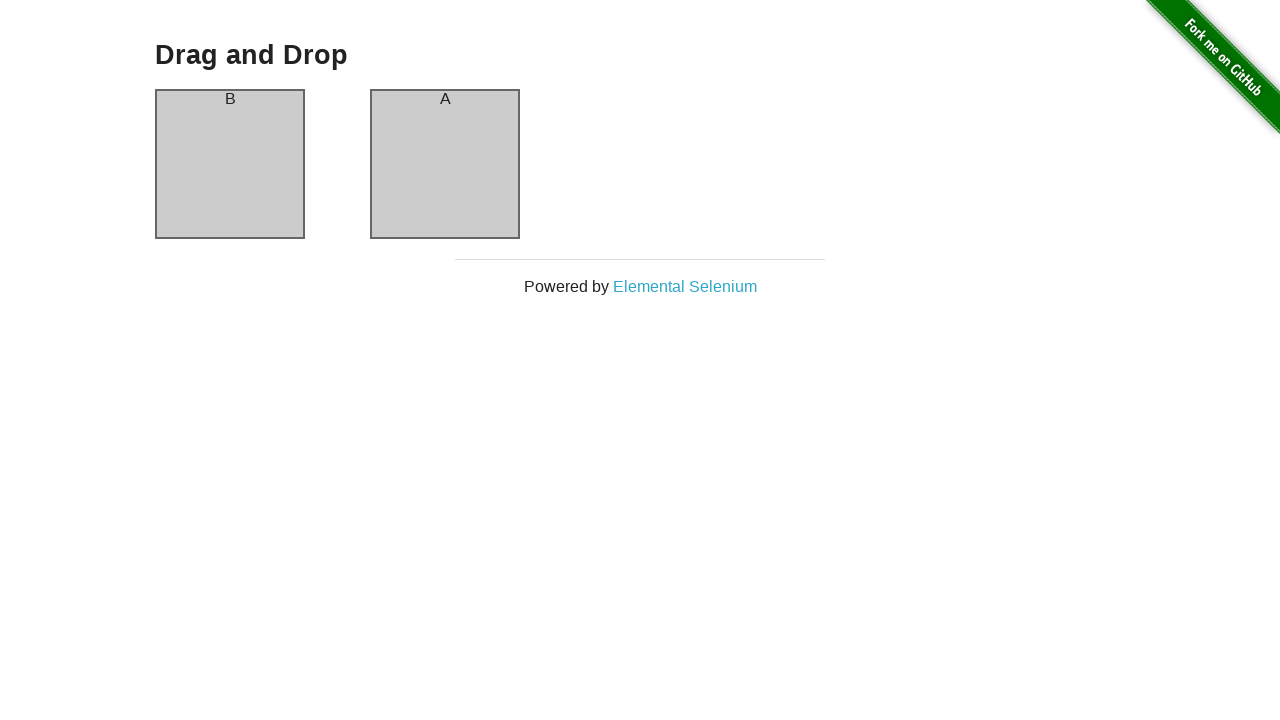